Tests handling a timed JavaScript alert by clicking the timer alert button and dismissing (clicking Cancel) the alert dialog.

Starting URL: https://demoqa.com/alerts

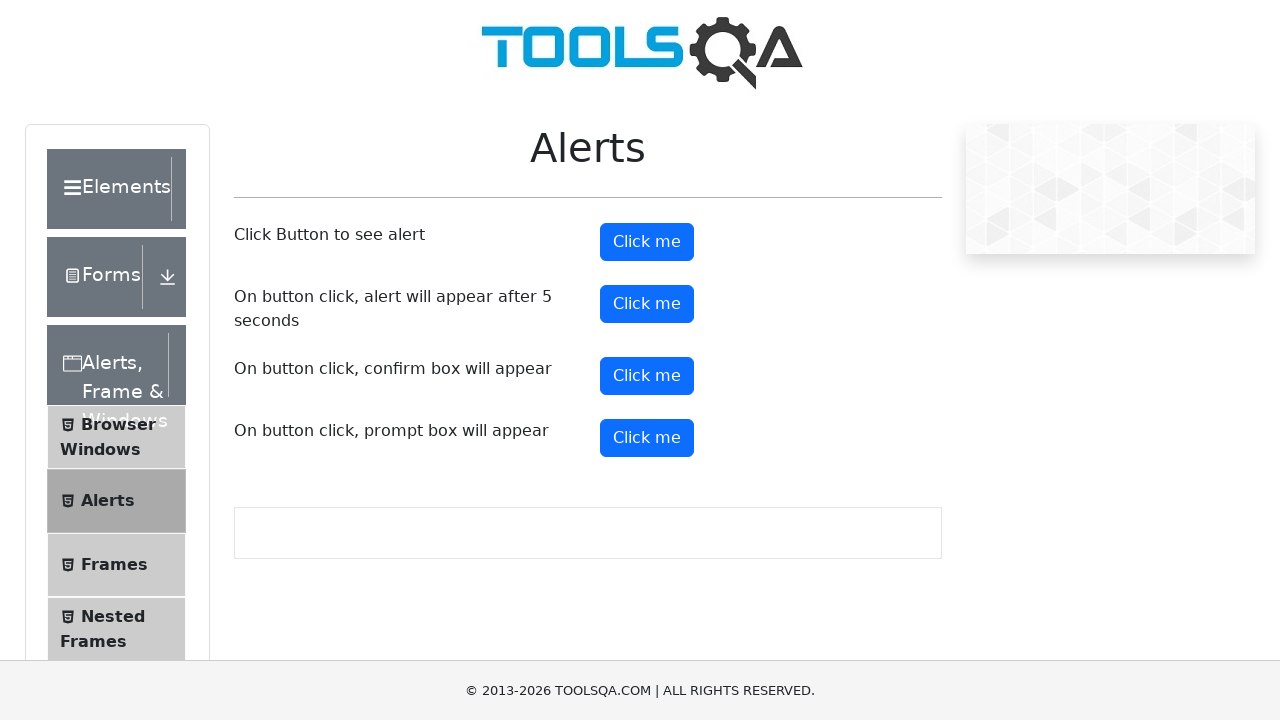

Set up dialog handler to dismiss alerts
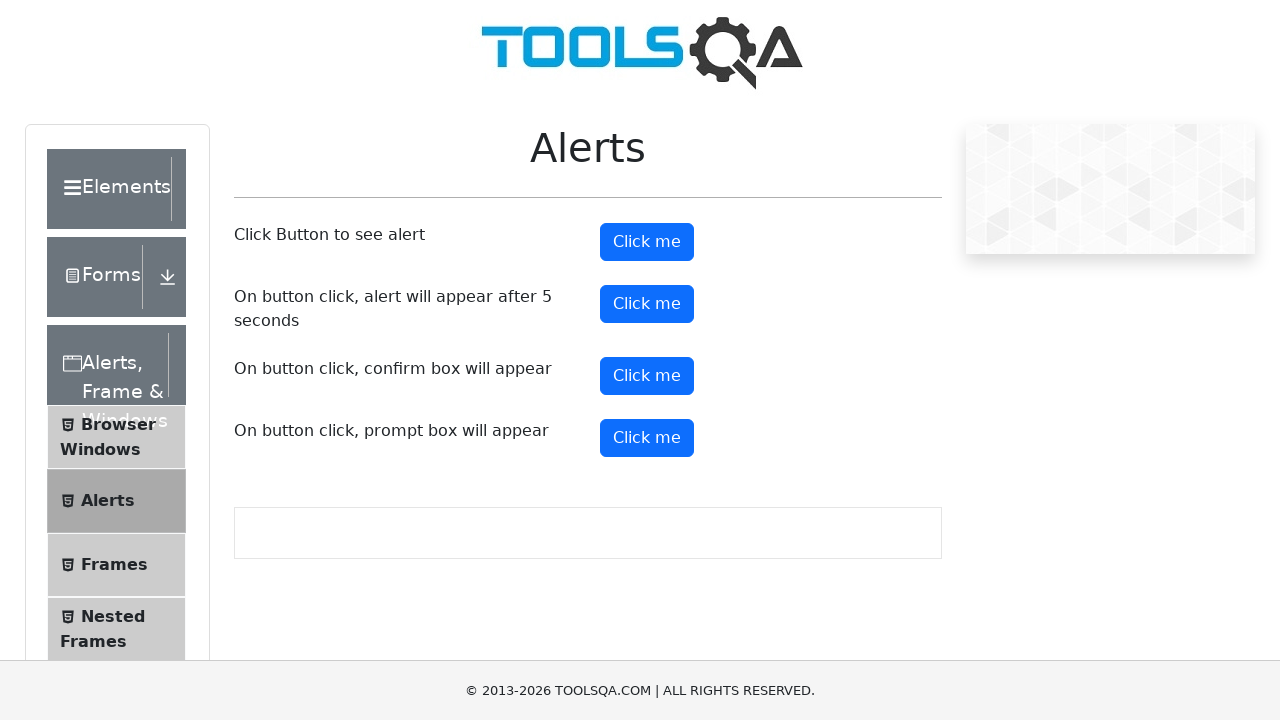

Clicked the timer alert button at (647, 304) on button#timerAlertButton
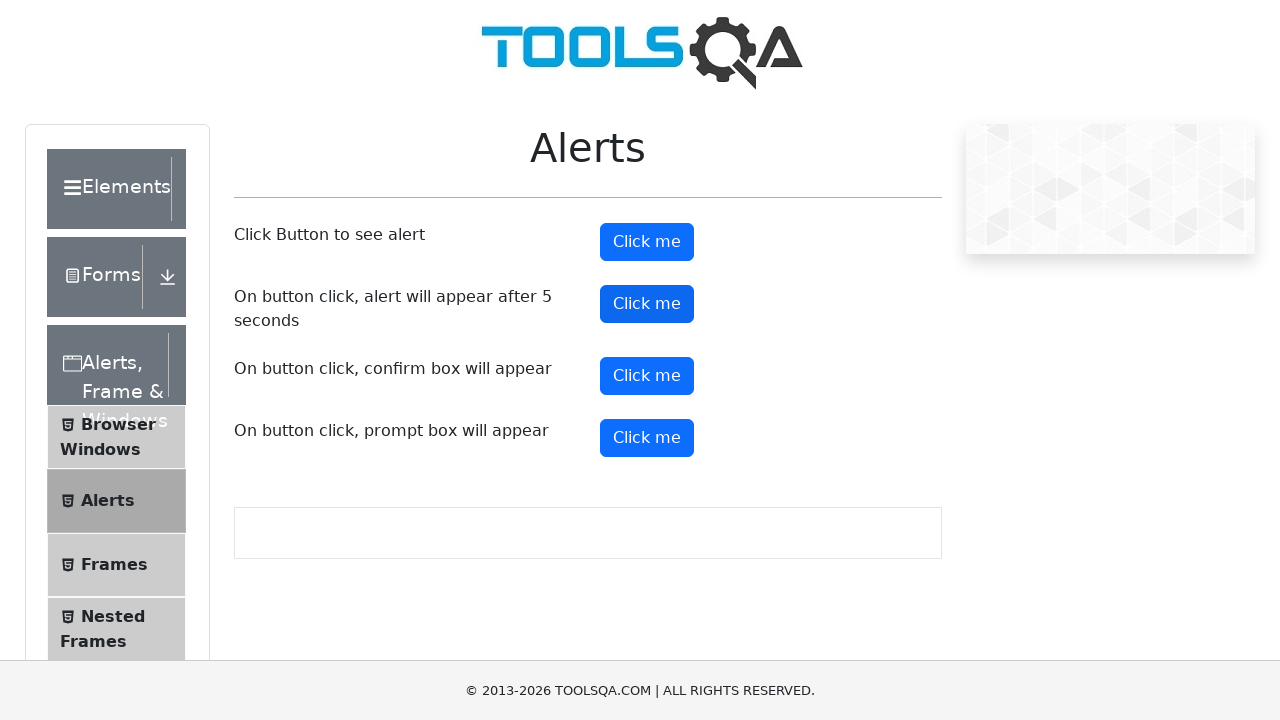

Waited 6 seconds for timed alert to appear and be dismissed
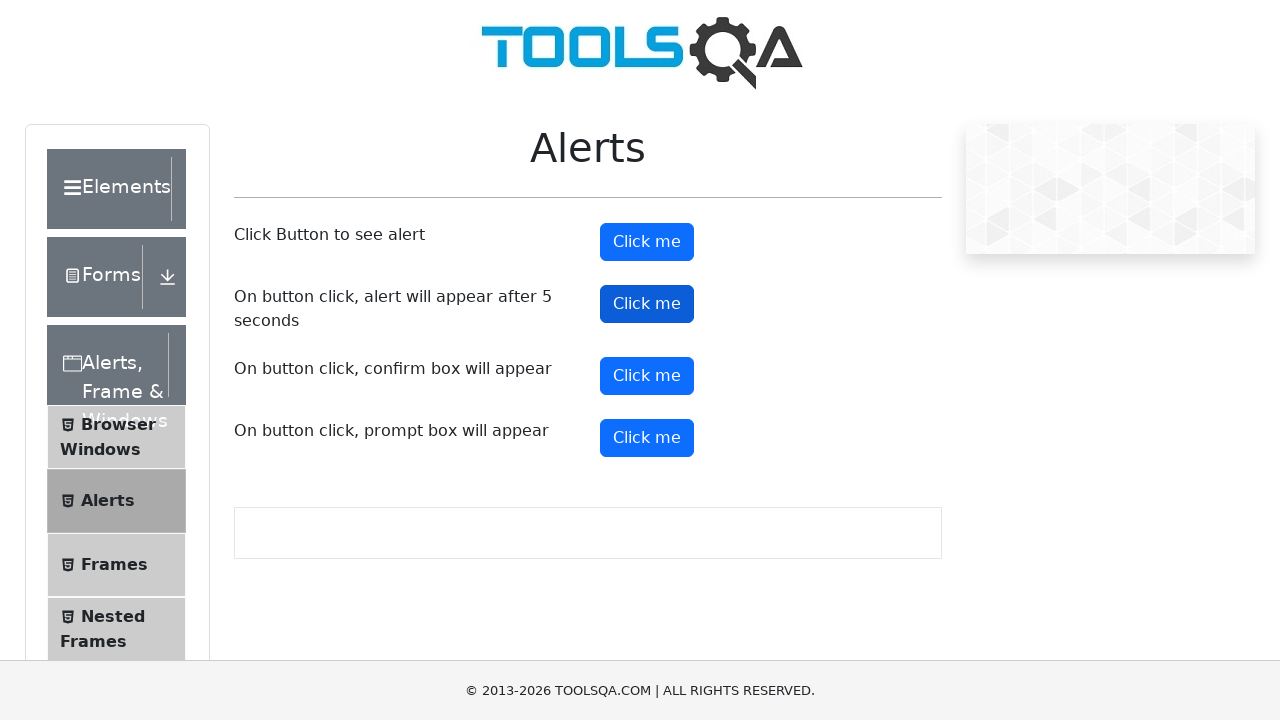

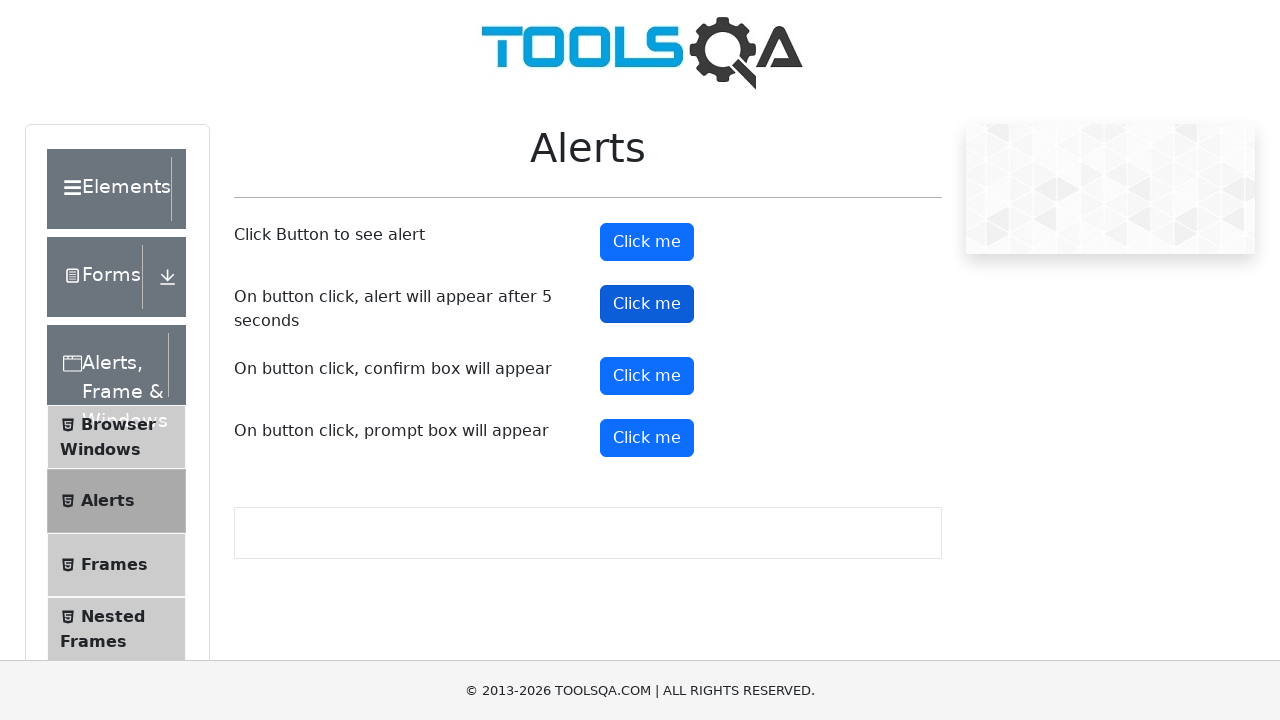